Tests a form that requires solving a math problem, then selecting checkbox and radio button options before submission

Starting URL: http://suninjuly.github.io/get_attribute.html

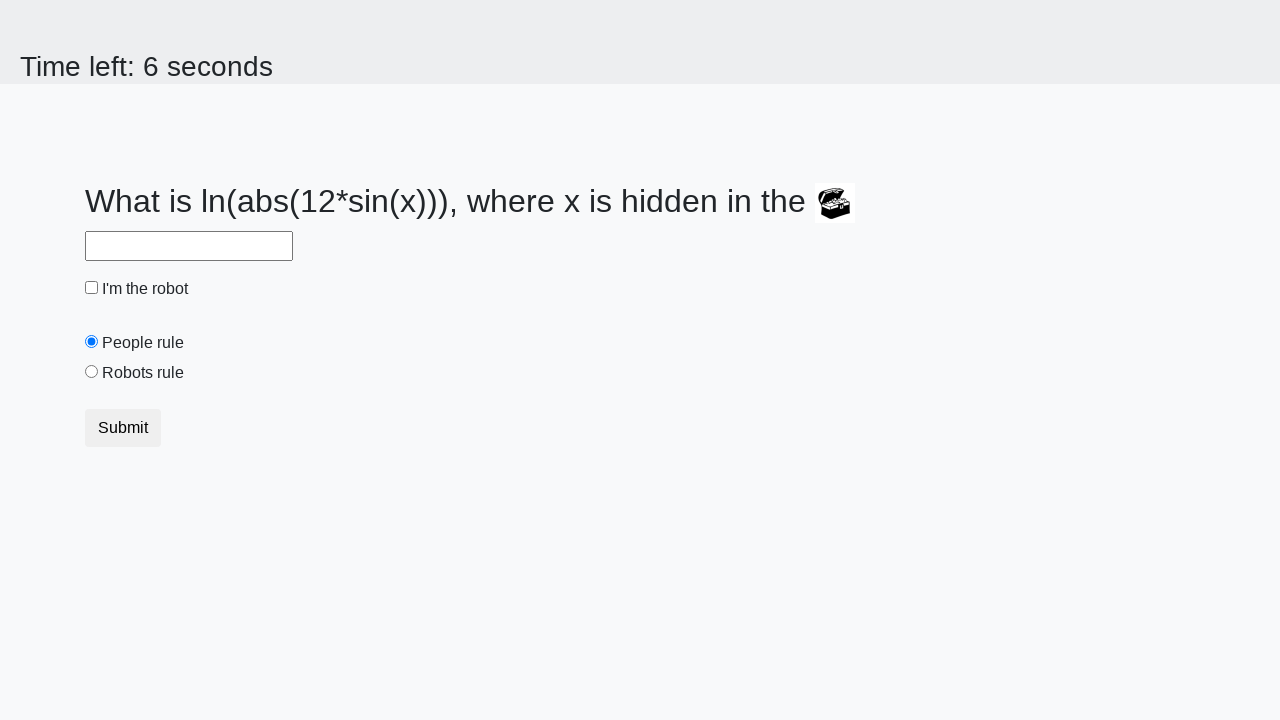

Retrieved valuex attribute from treasure element
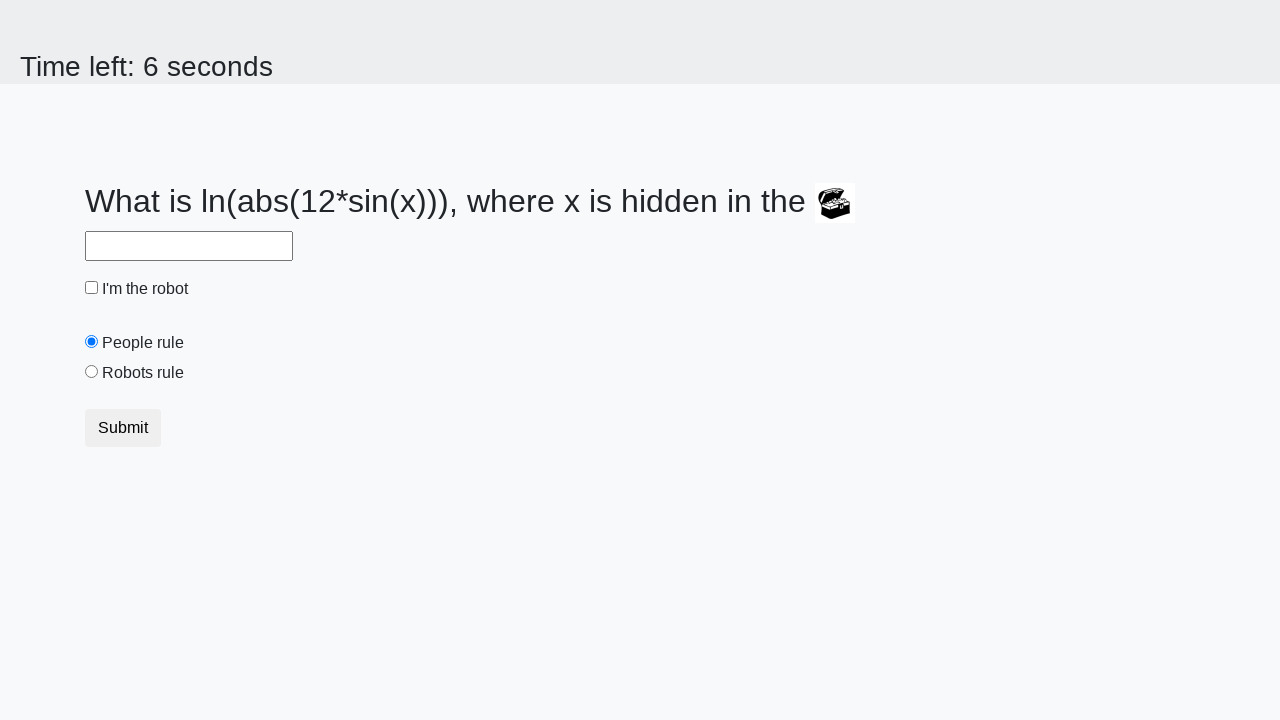

Calculated answer using math formula
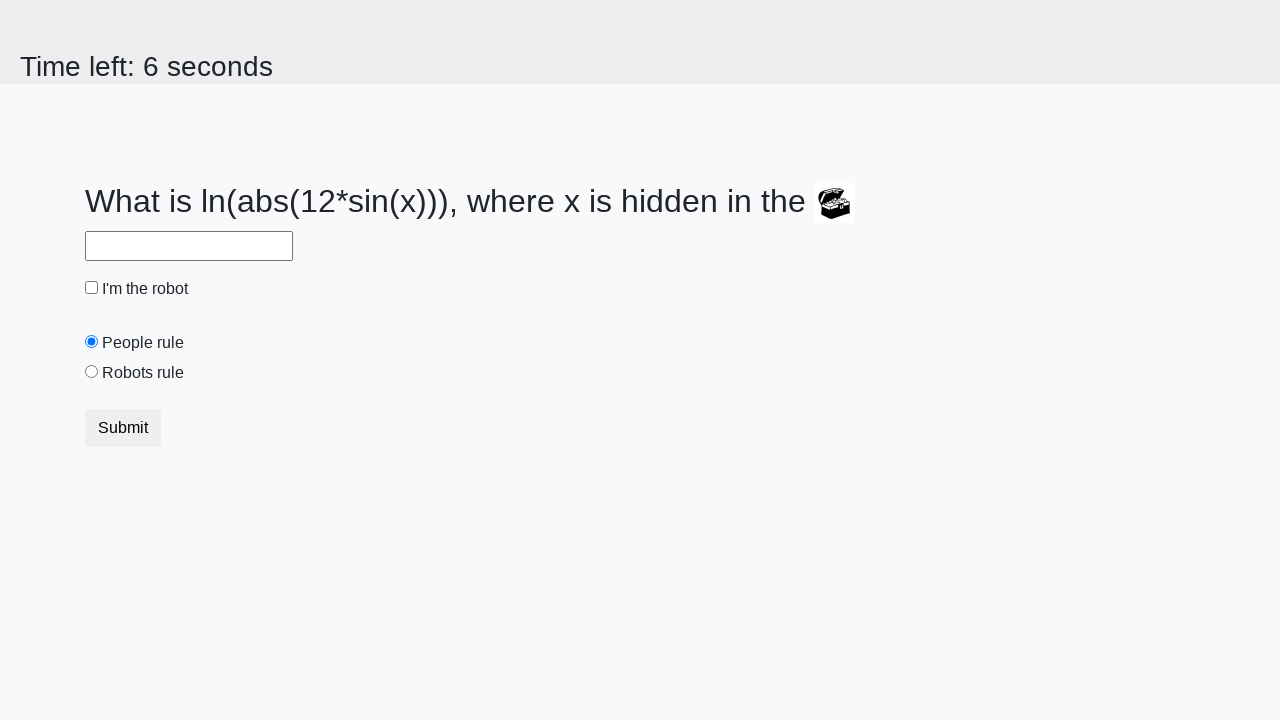

Filled answer field with calculated value on #answer
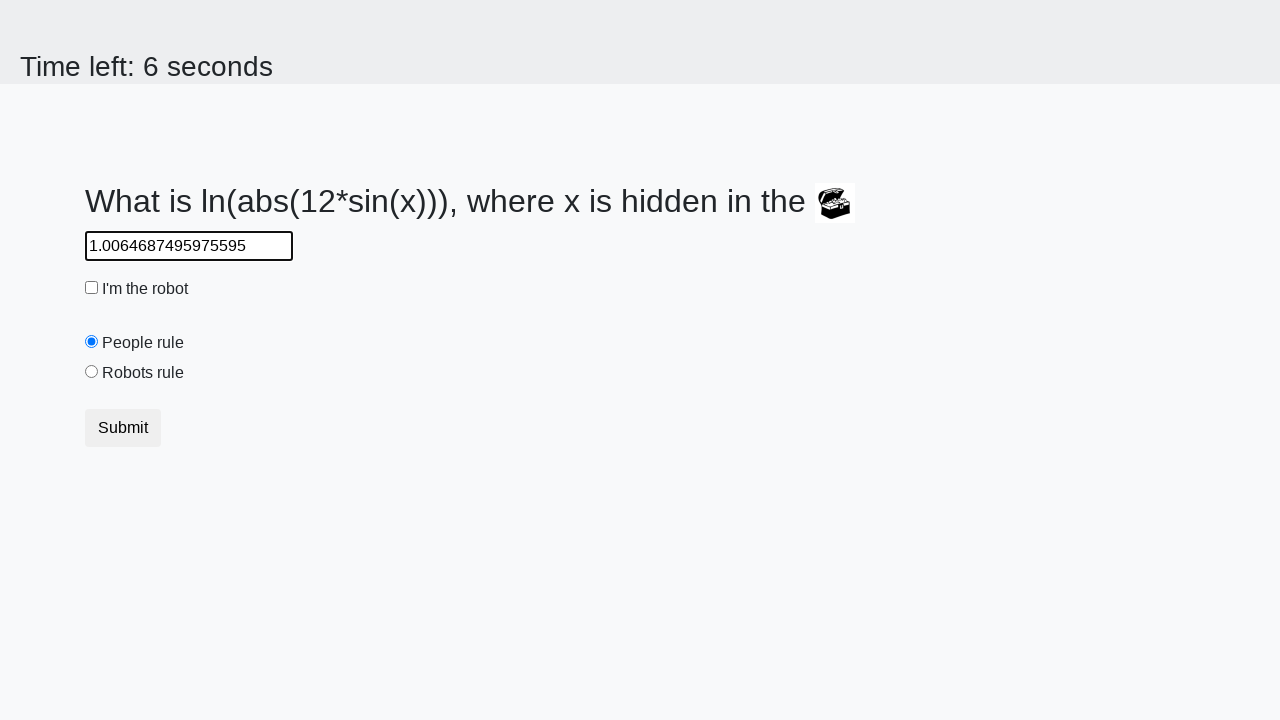

Clicked robot checkbox at (92, 288) on #robotCheckbox
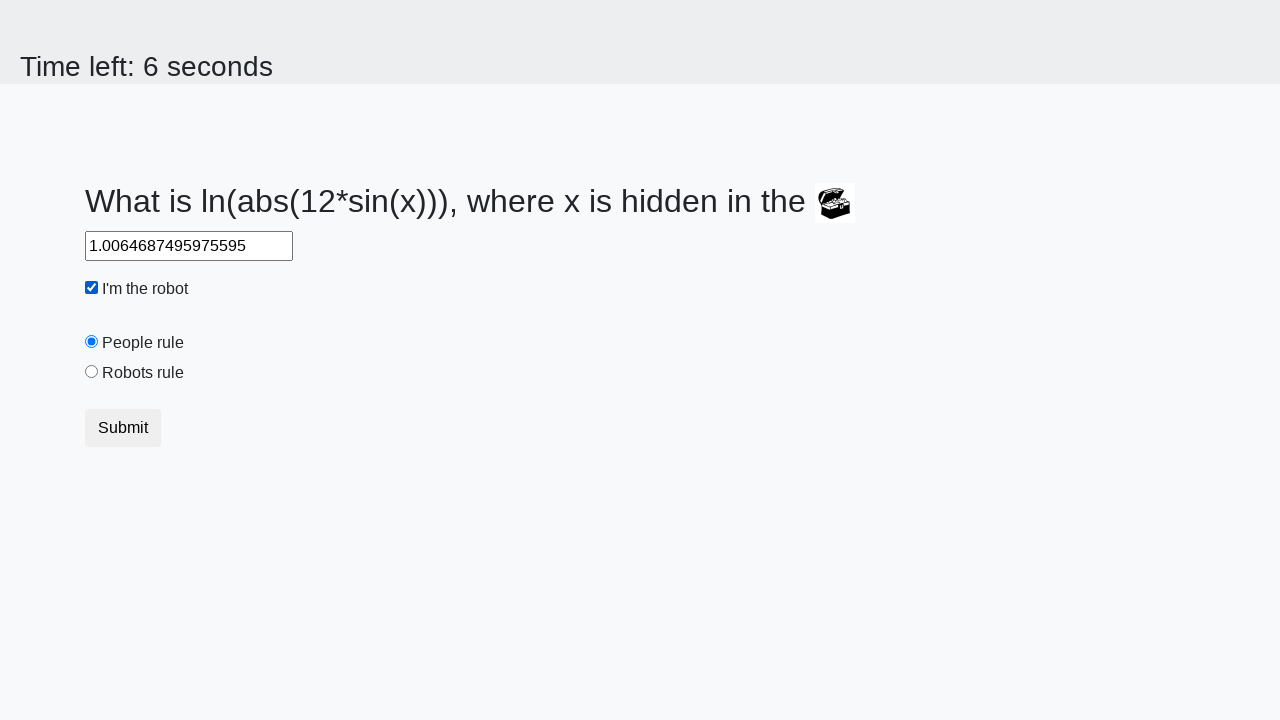

Clicked robots rule radio button at (92, 372) on #robotsRule
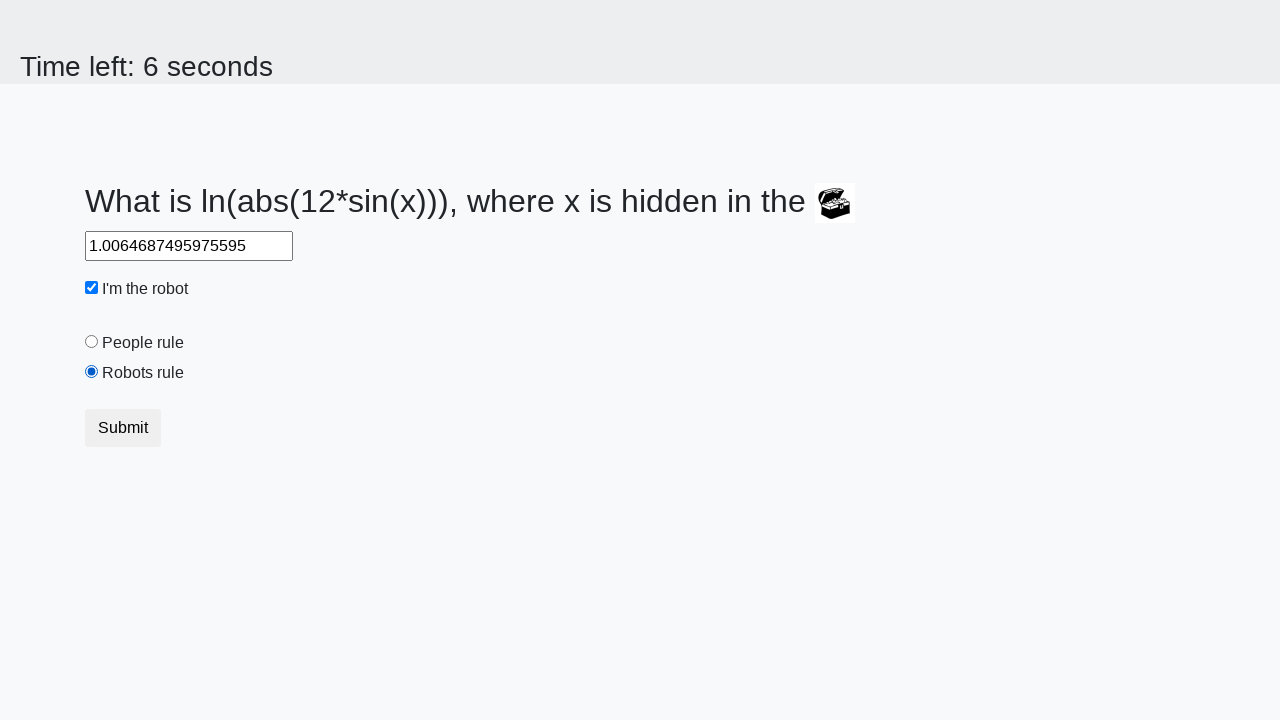

Clicked submit button at (123, 428) on .btn.btn-default
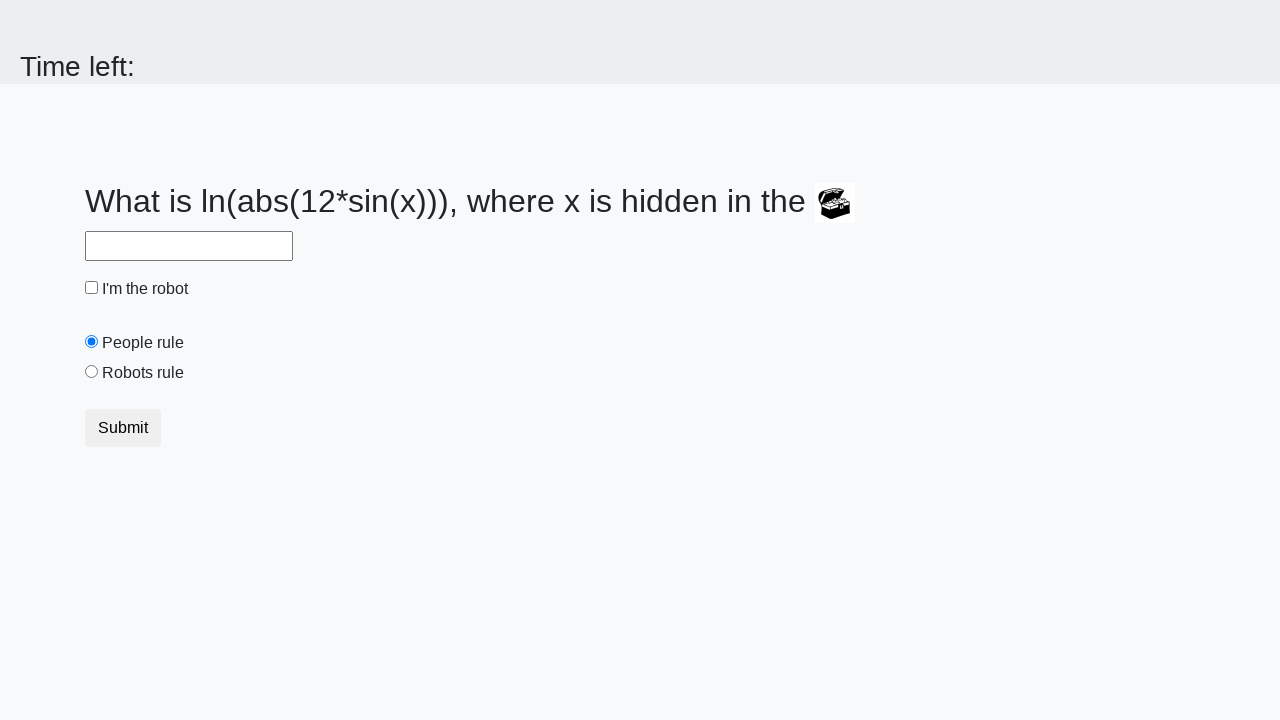

Waited for form submission response
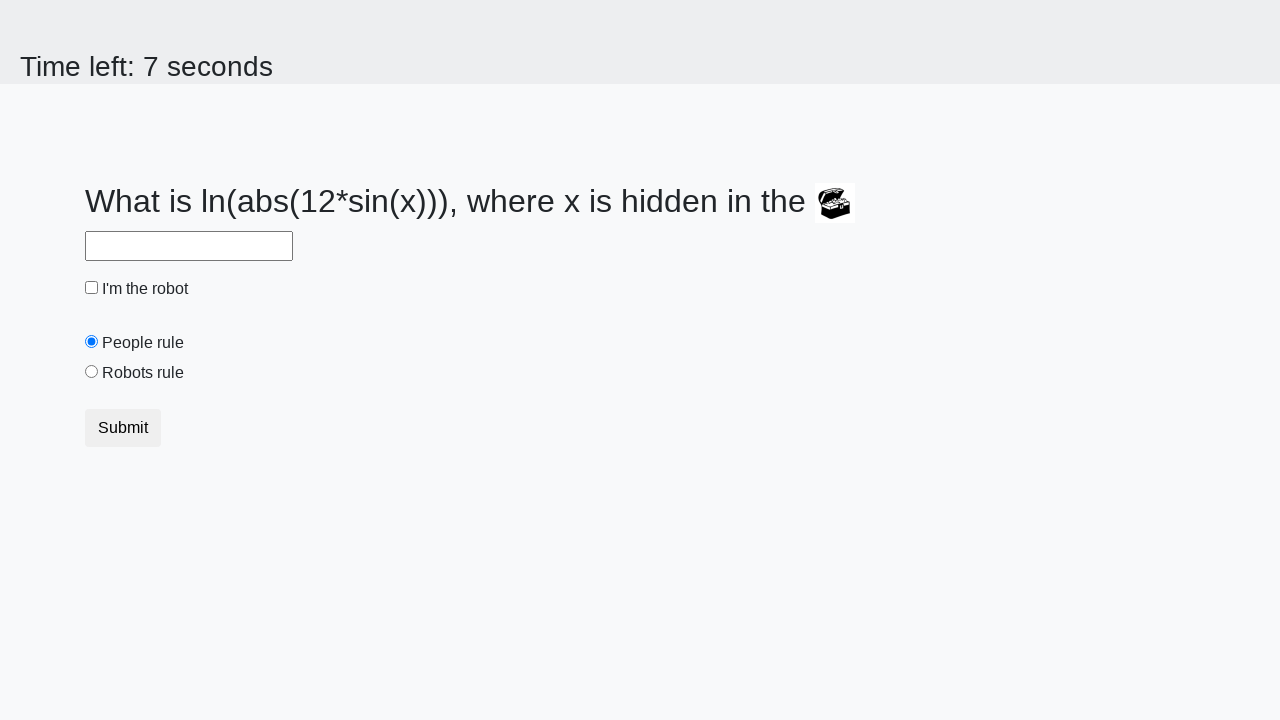

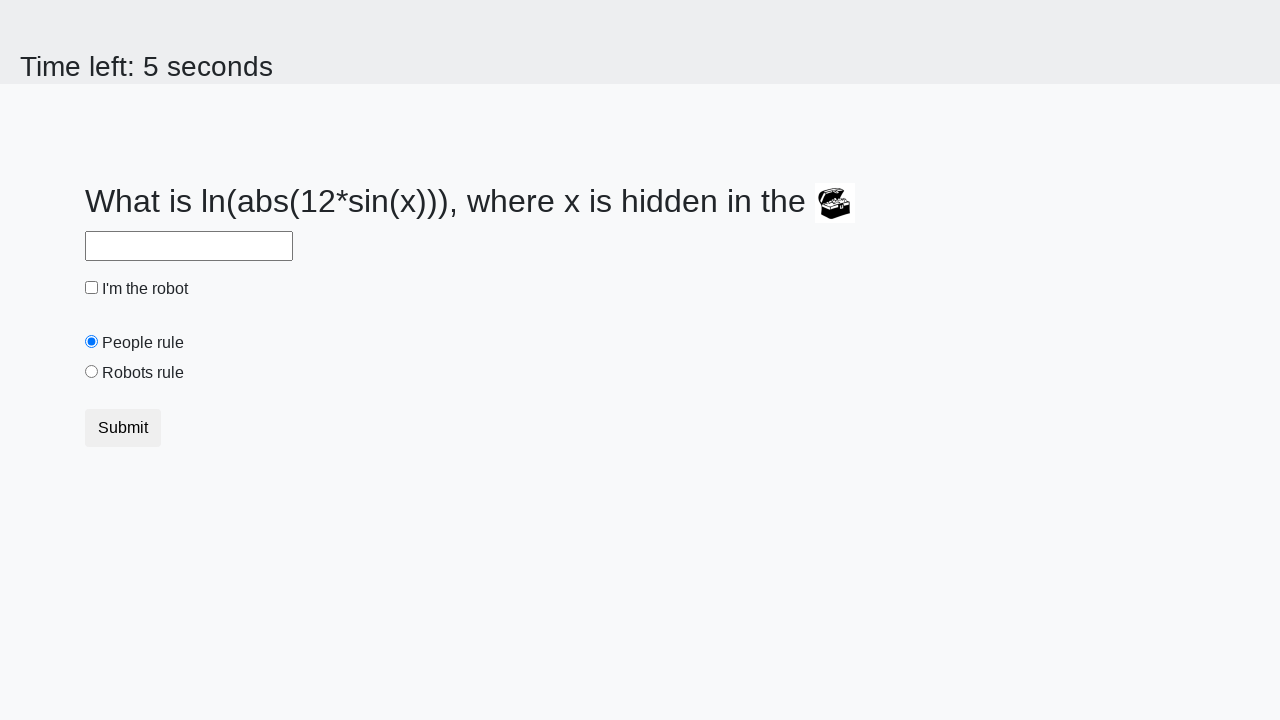